Tests the Text Box form on DemoQA by navigating to the Elements section, filling out the form fields (full name, email, current address, permanent address), submitting the form, and verifying the output displays the entered name.

Starting URL: https://demoqa.com/

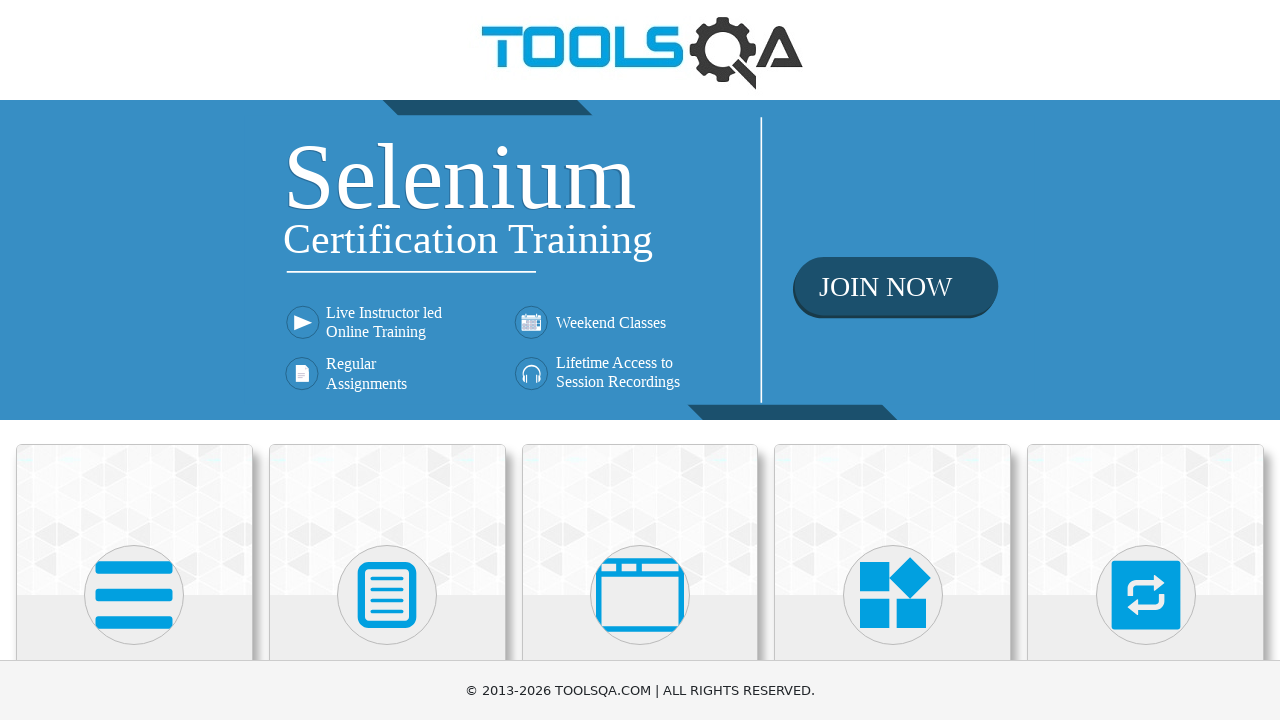

Scrolled Elements card into view
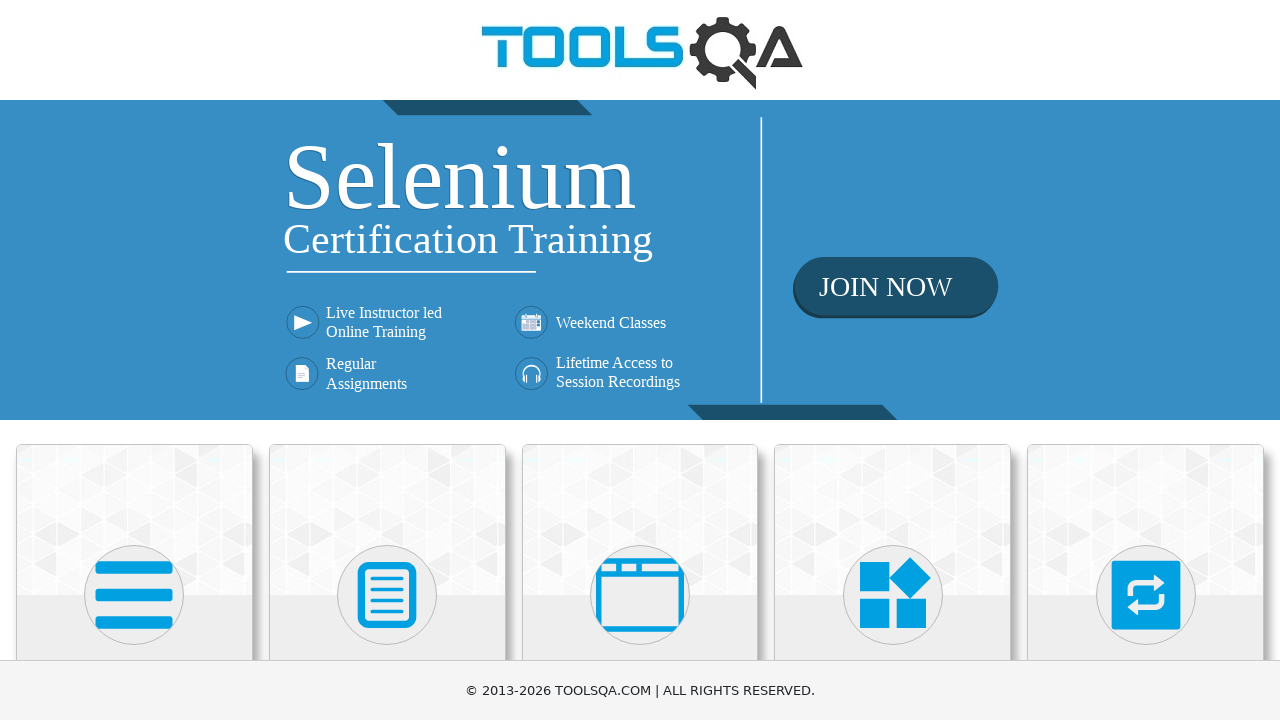

Clicked on Elements card at (134, 577) on xpath=//div[@class='card-body' and h5/text()='Elements']/..
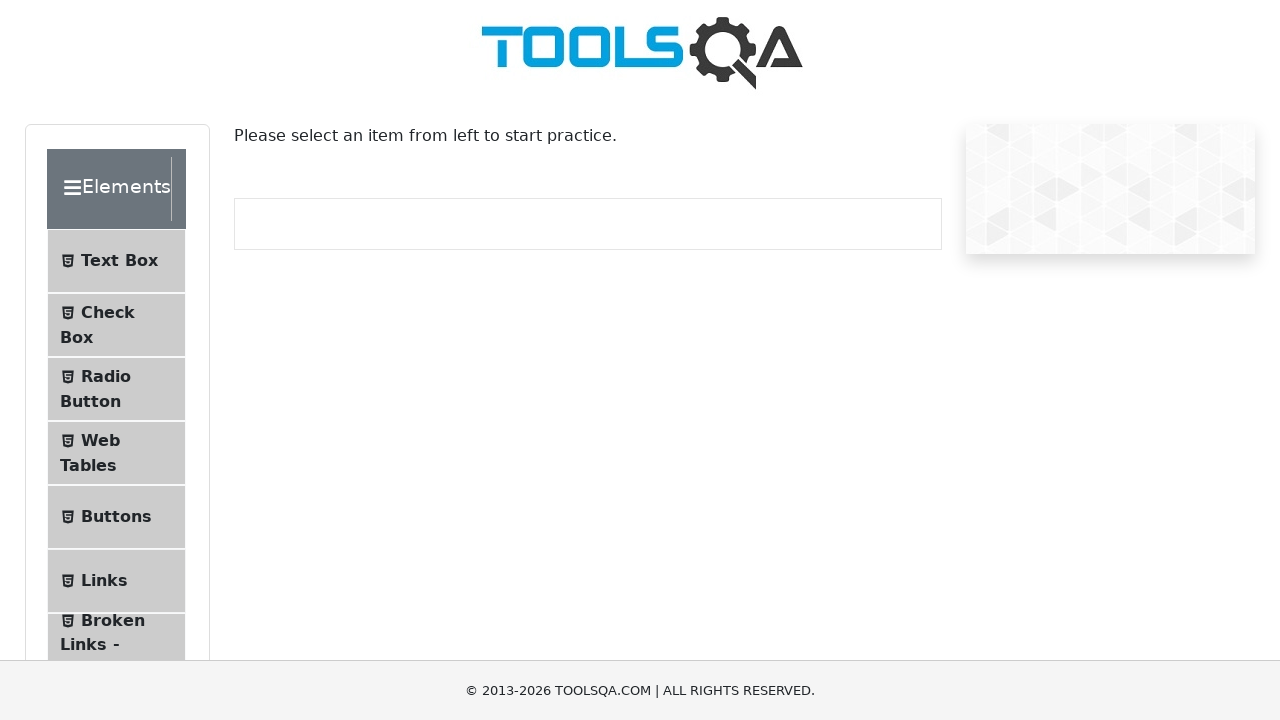

Elements section header loaded
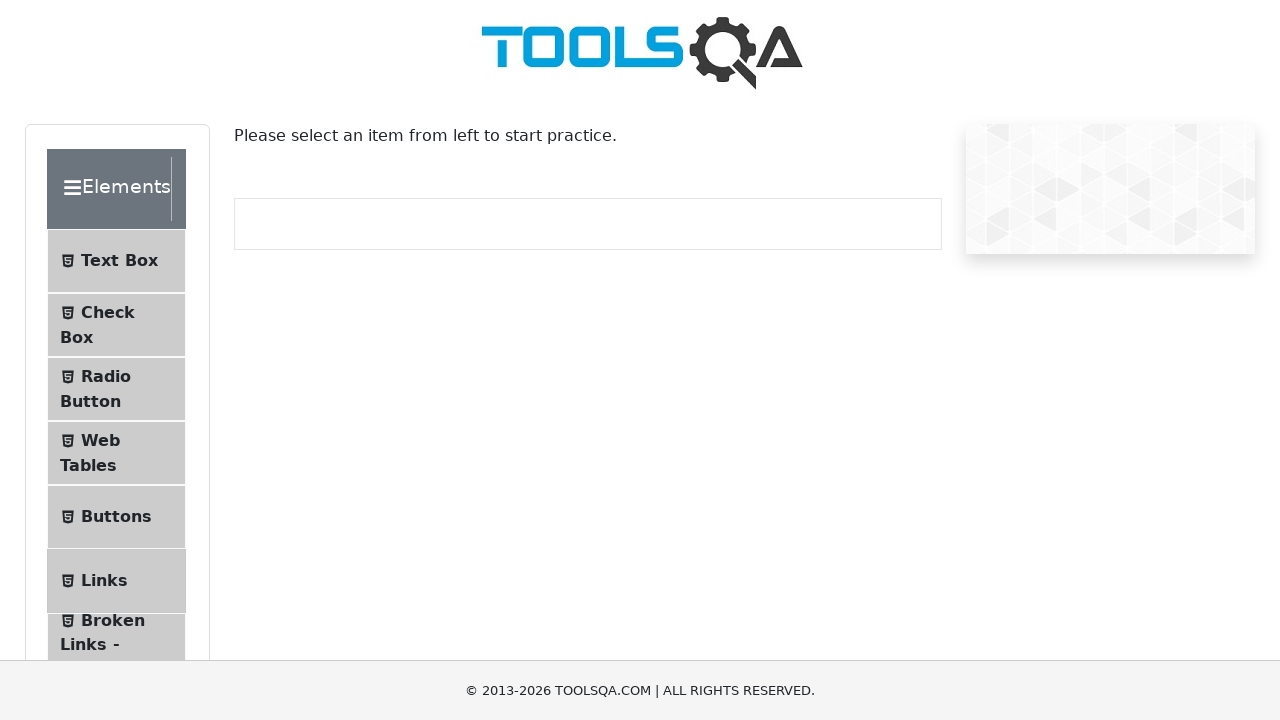

Clicked on Text Box menu item at (109, 261) on xpath=//span[@class='text' and text()='Text Box']/..
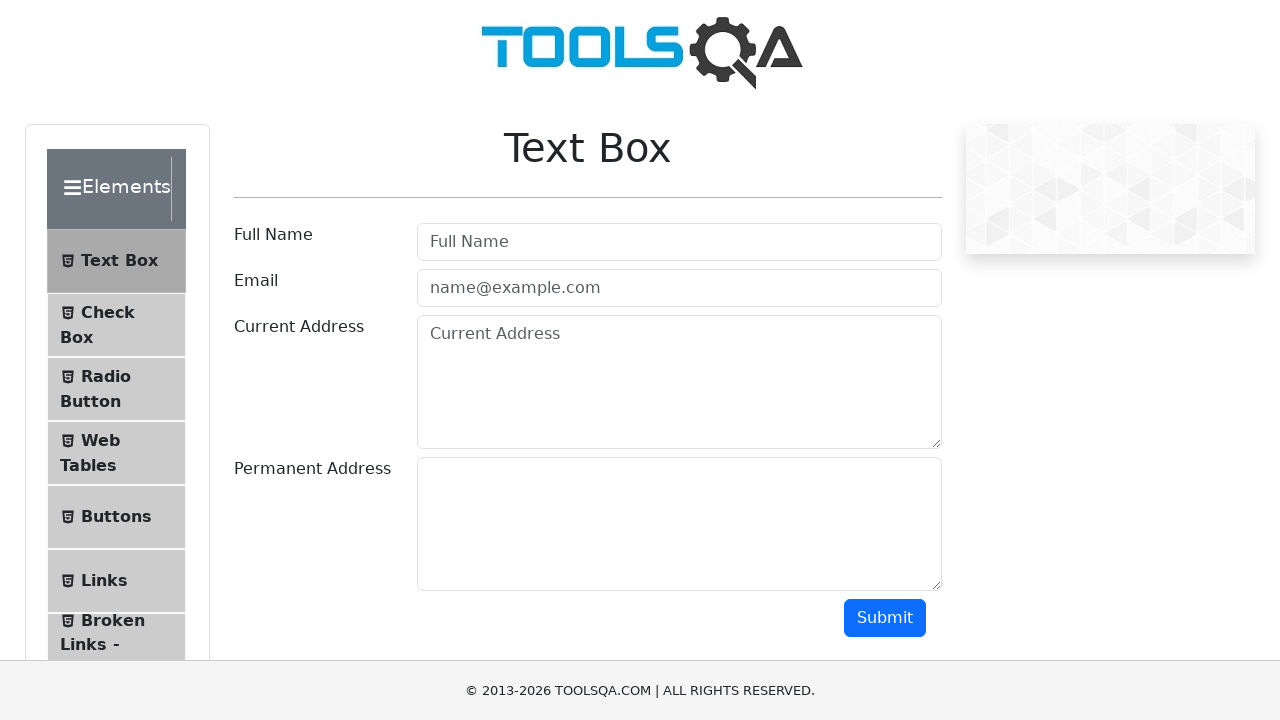

Text Box page loaded
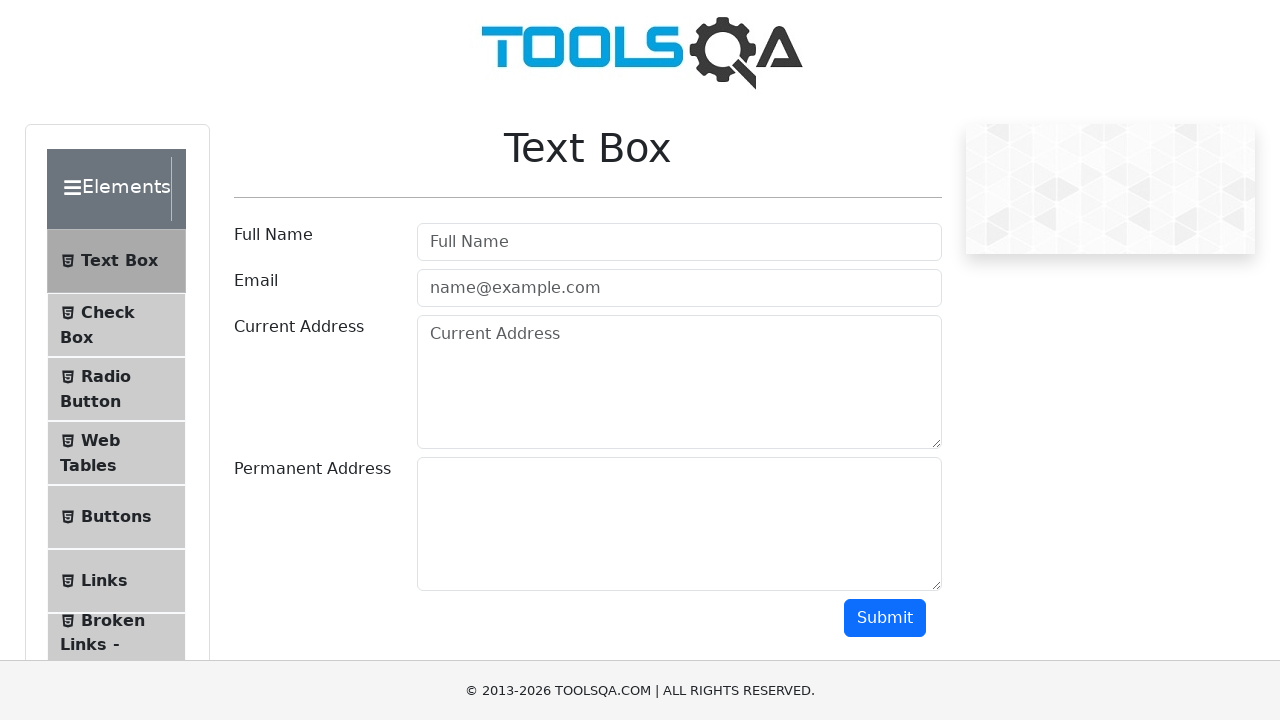

Filled Full Name field with 'John Doe' on #userName
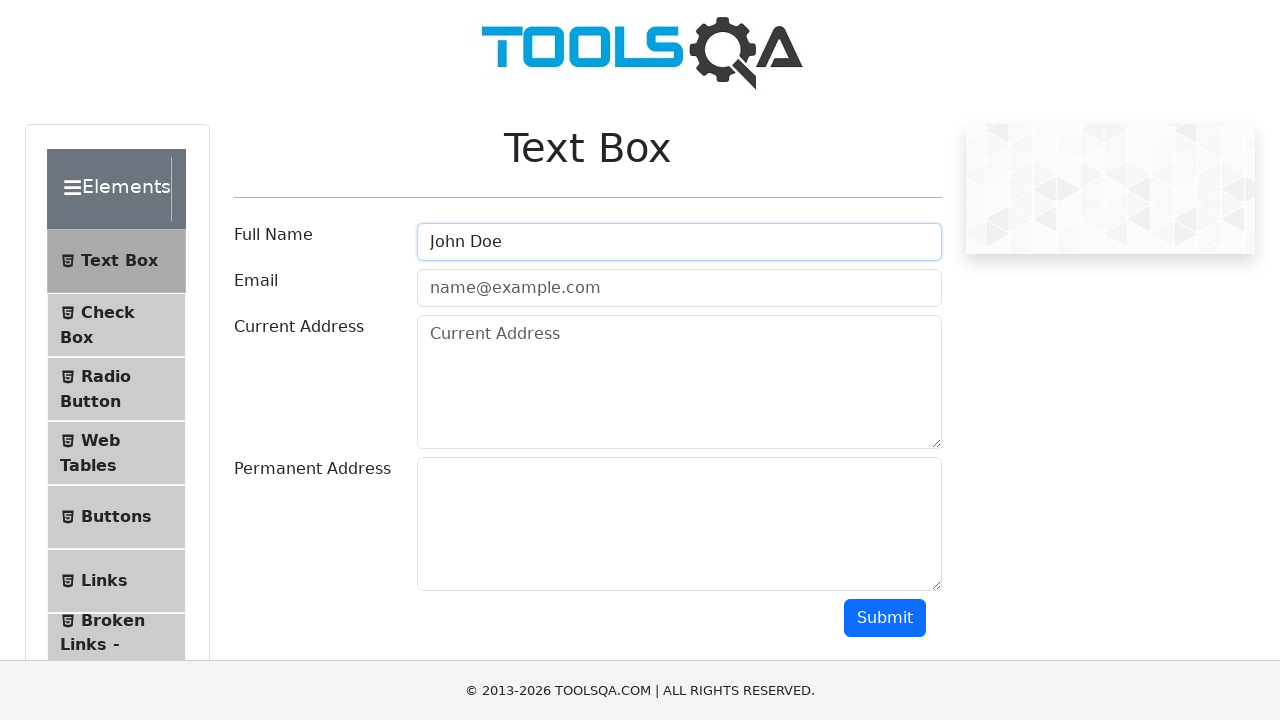

Filled Email field with 'john.doe@gmail.com' on #userEmail
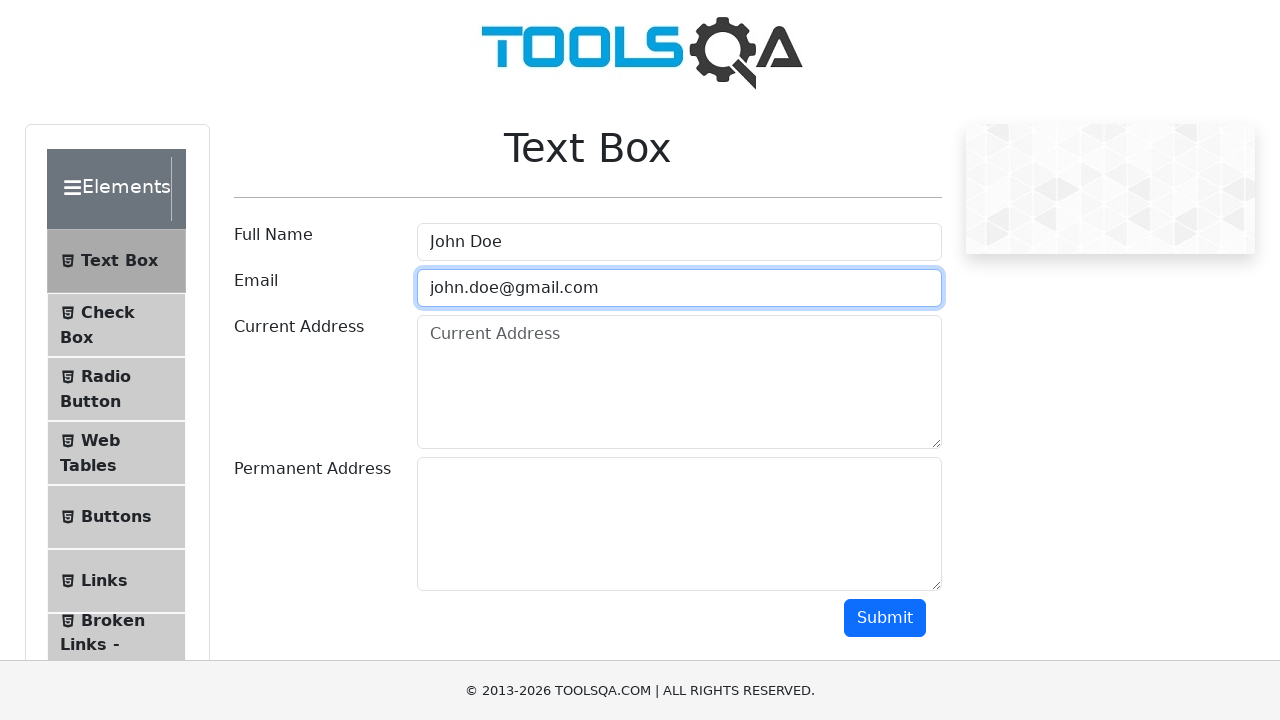

Scrolled Current Address section into view
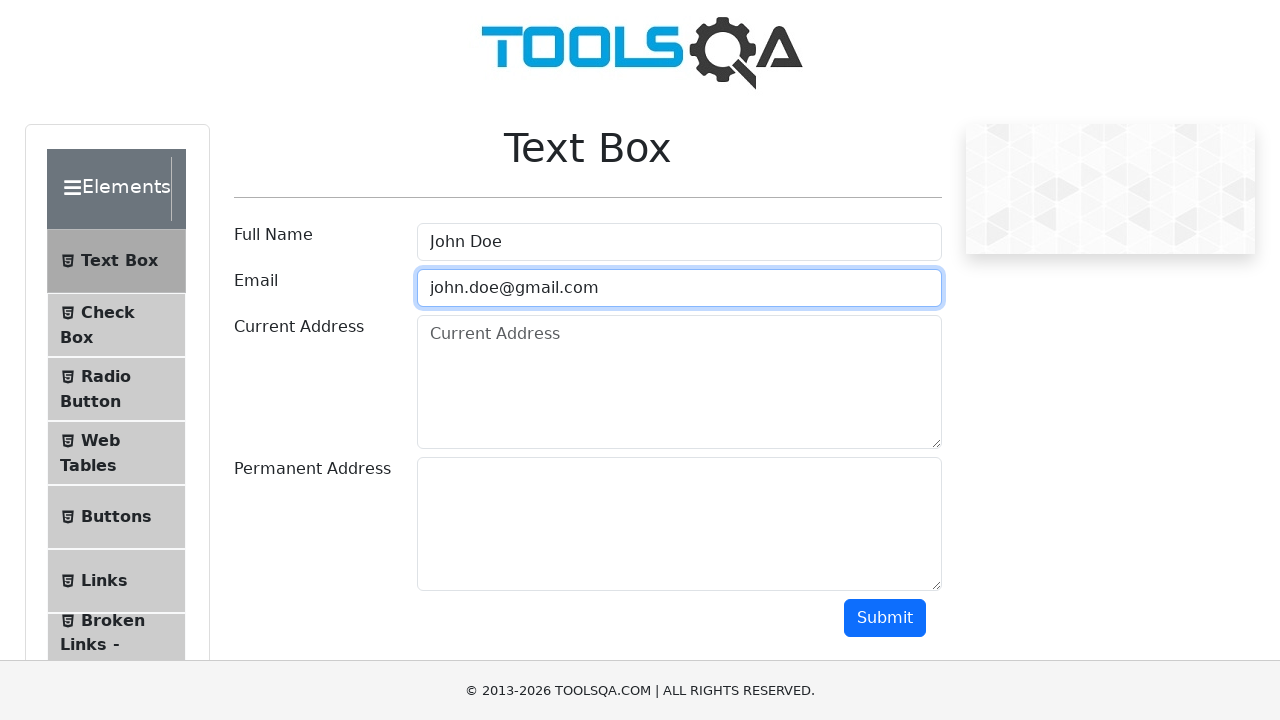

Filled Current Address field on textarea[placeholder='Current Address']
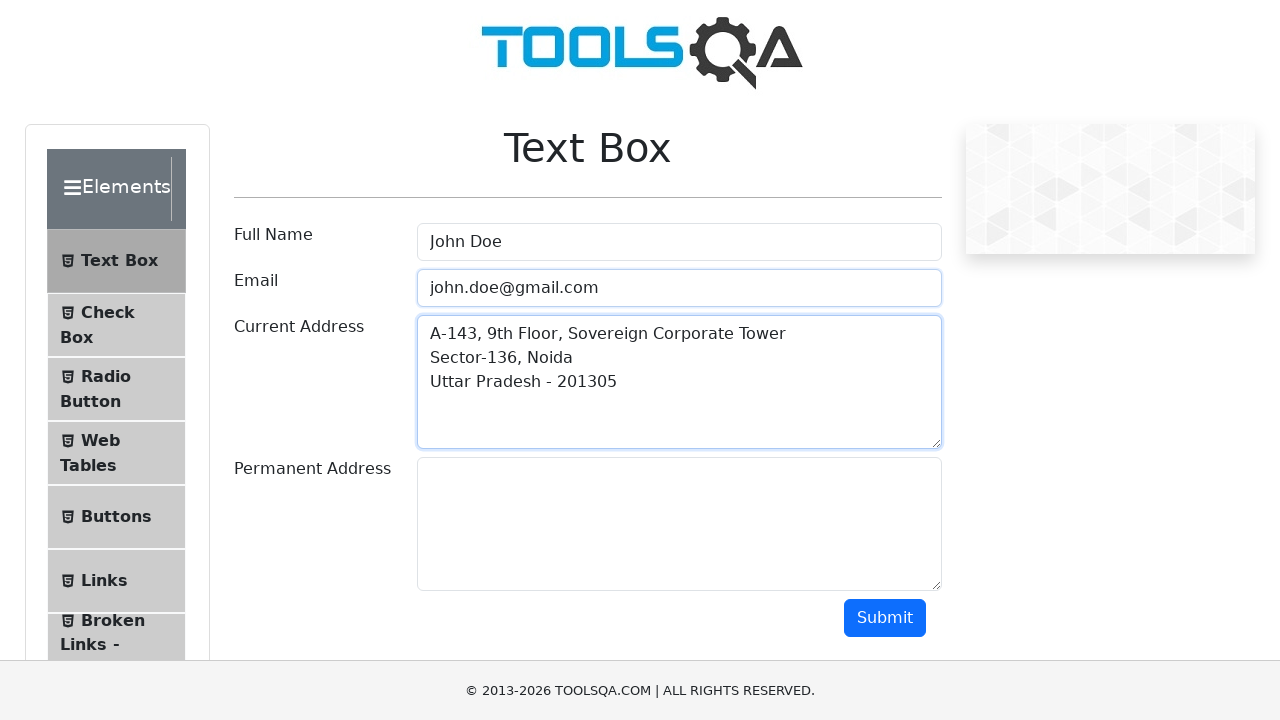

Filled Permanent Address field on #permanentAddress
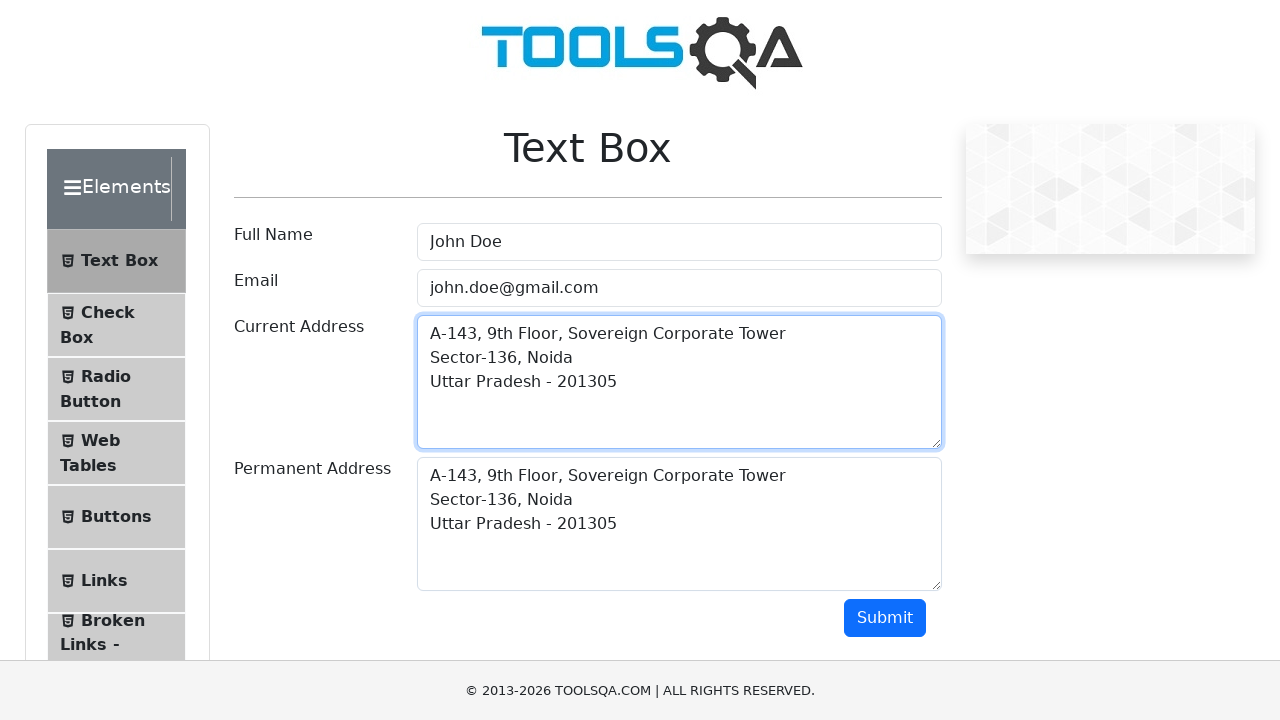

Clicked Submit button at (885, 618) on #submit
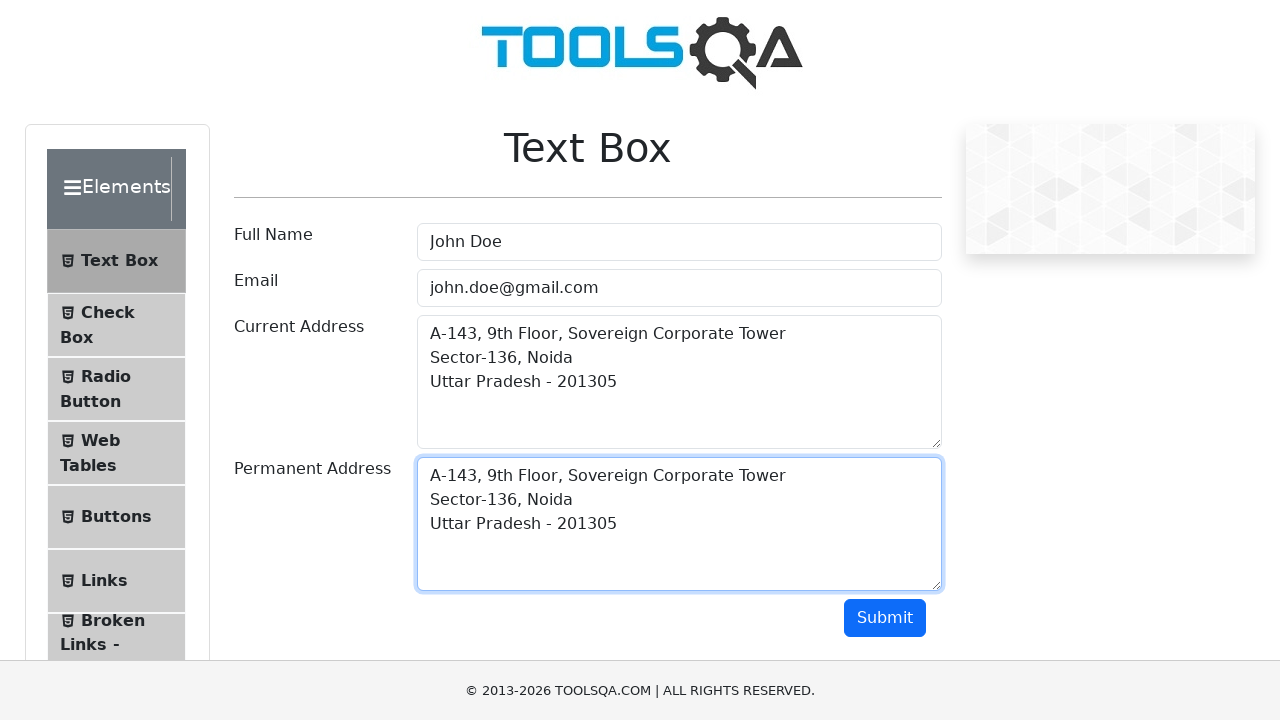

Form submission output loaded with name field displayed
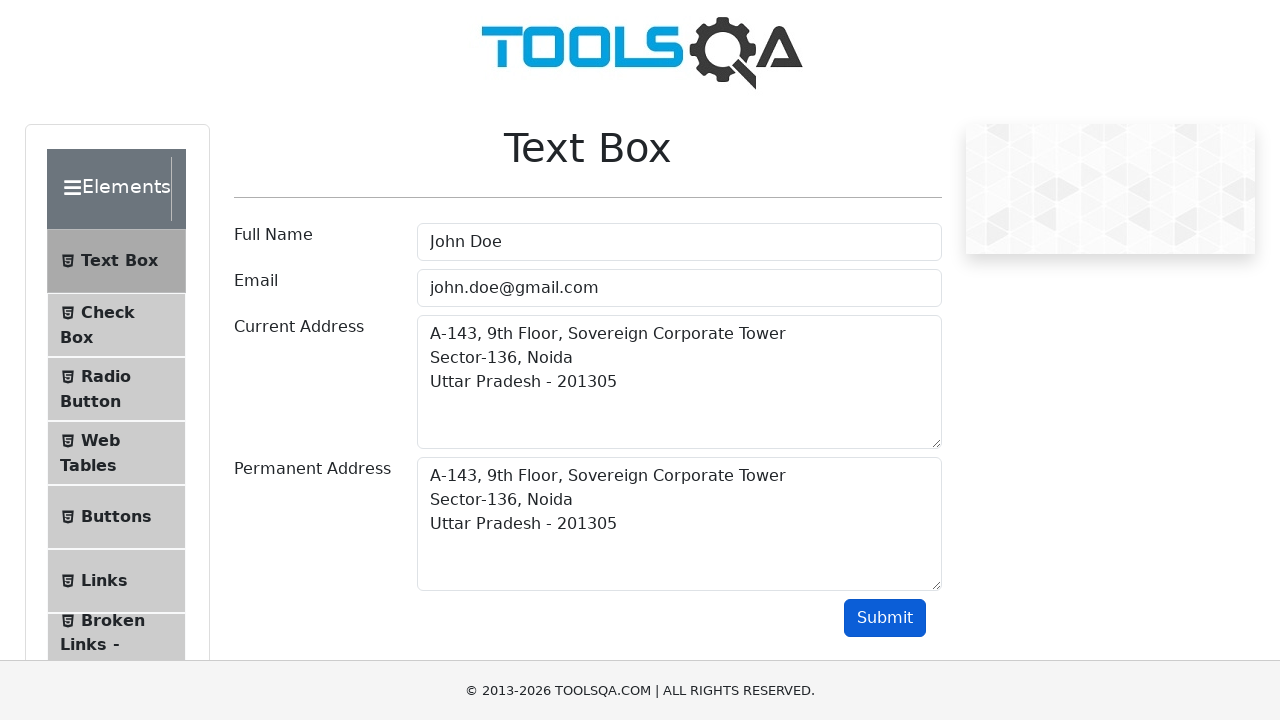

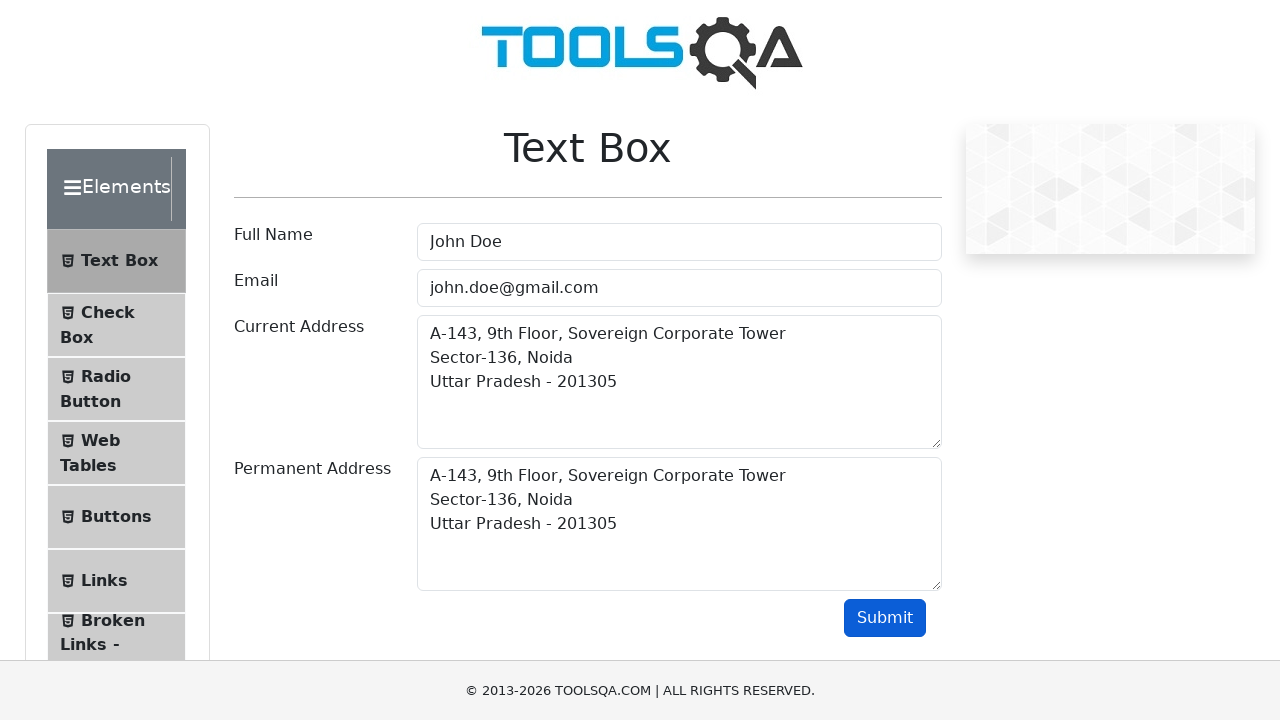